Tests clicking a link that opens a popup window on a test page, demonstrating basic click interaction

Starting URL: https://omayo.blogspot.com

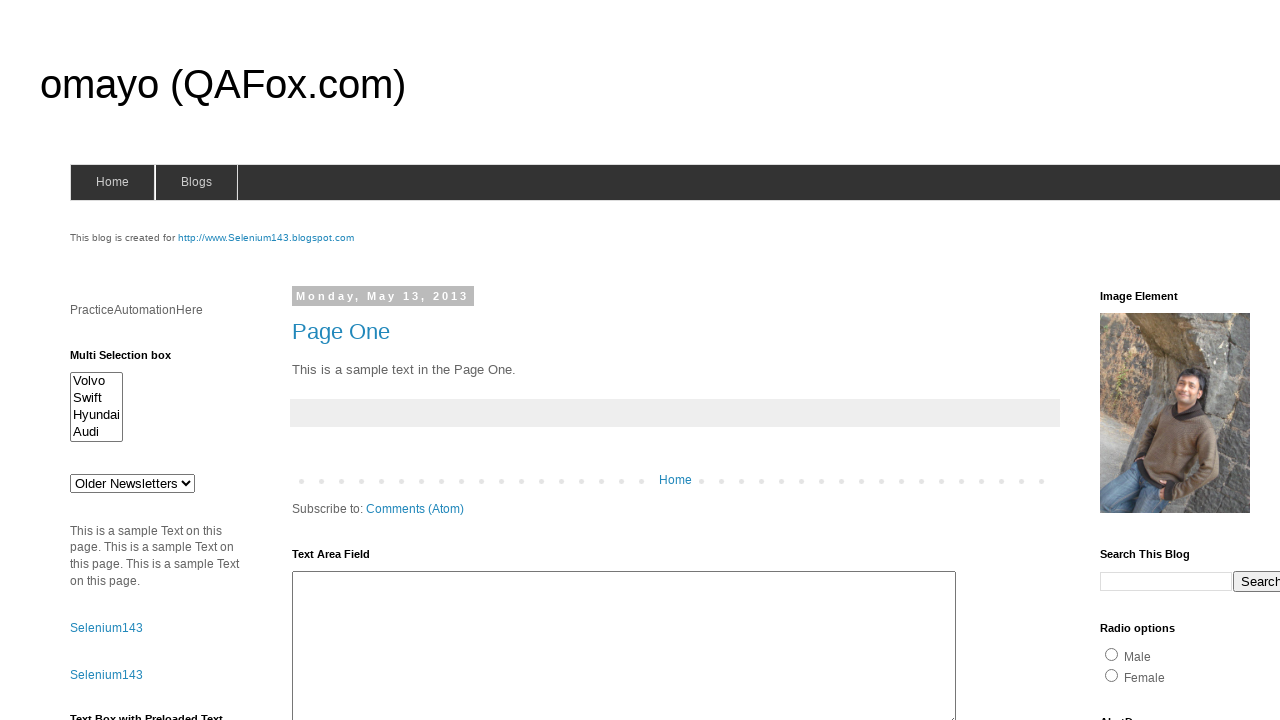

Clicked link to open a popup window at (132, 360) on xpath=//a[.='Open a popup window']
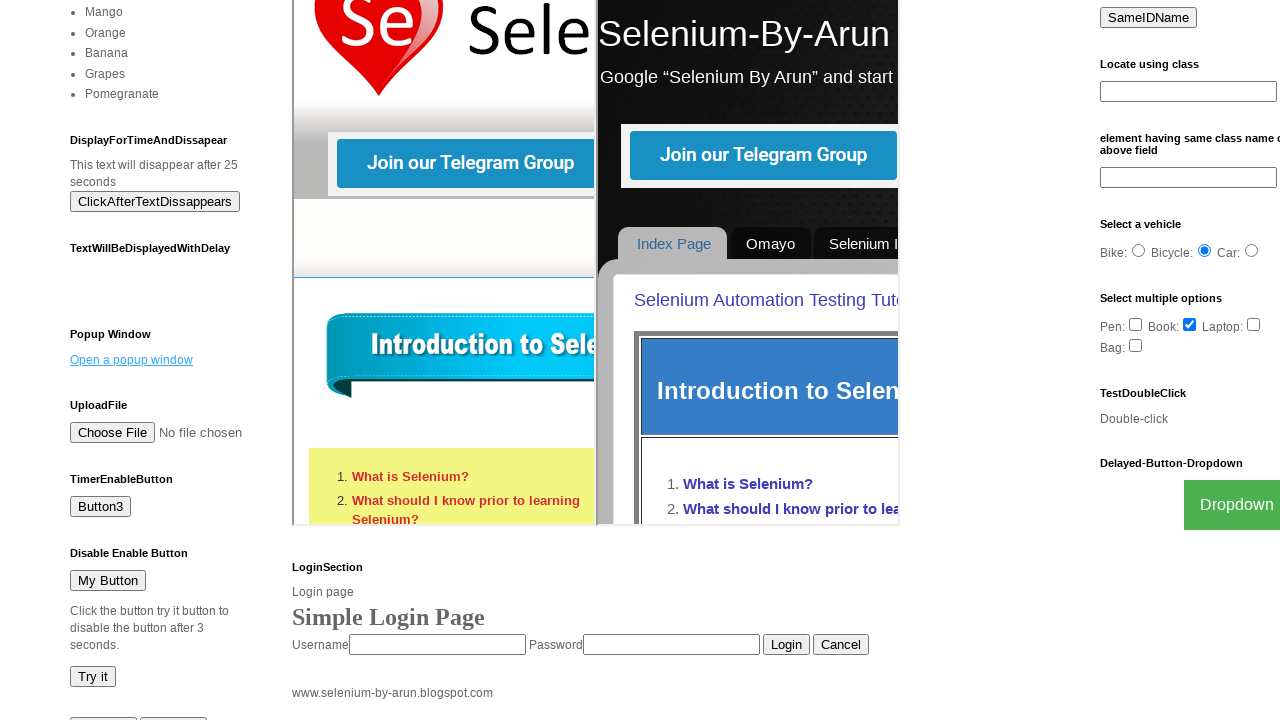

Waited 2 seconds for popup to open
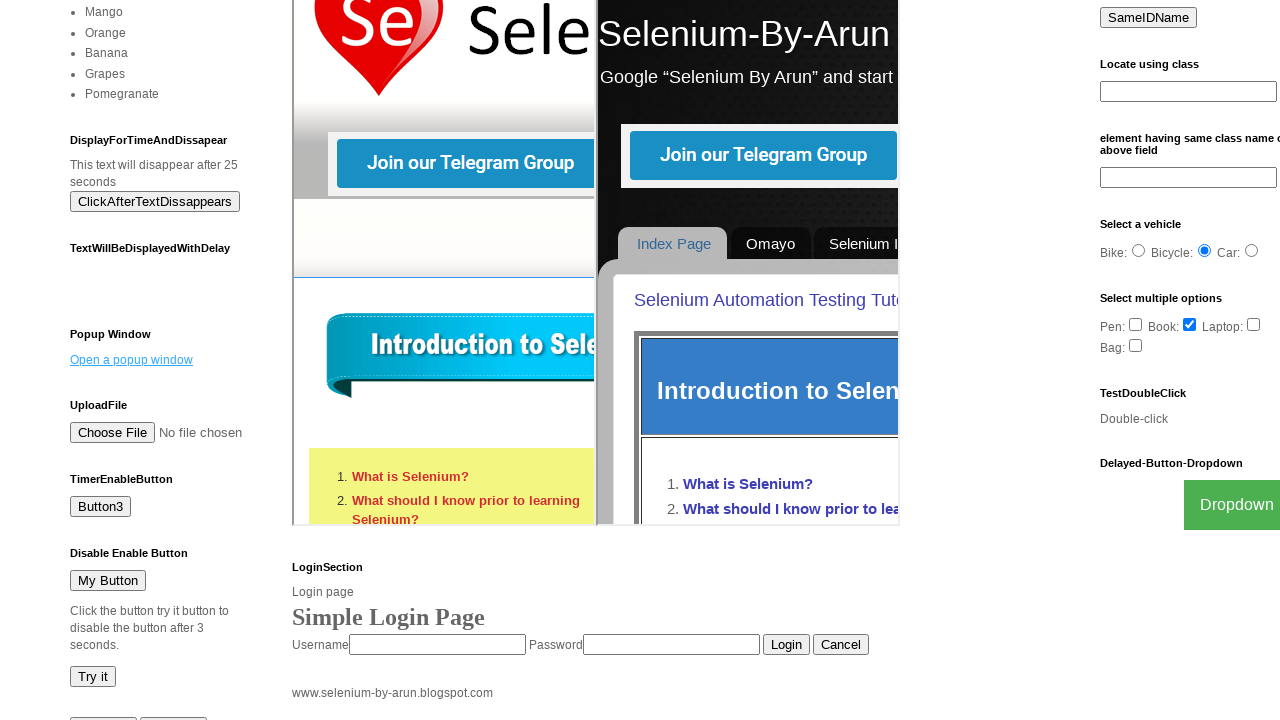

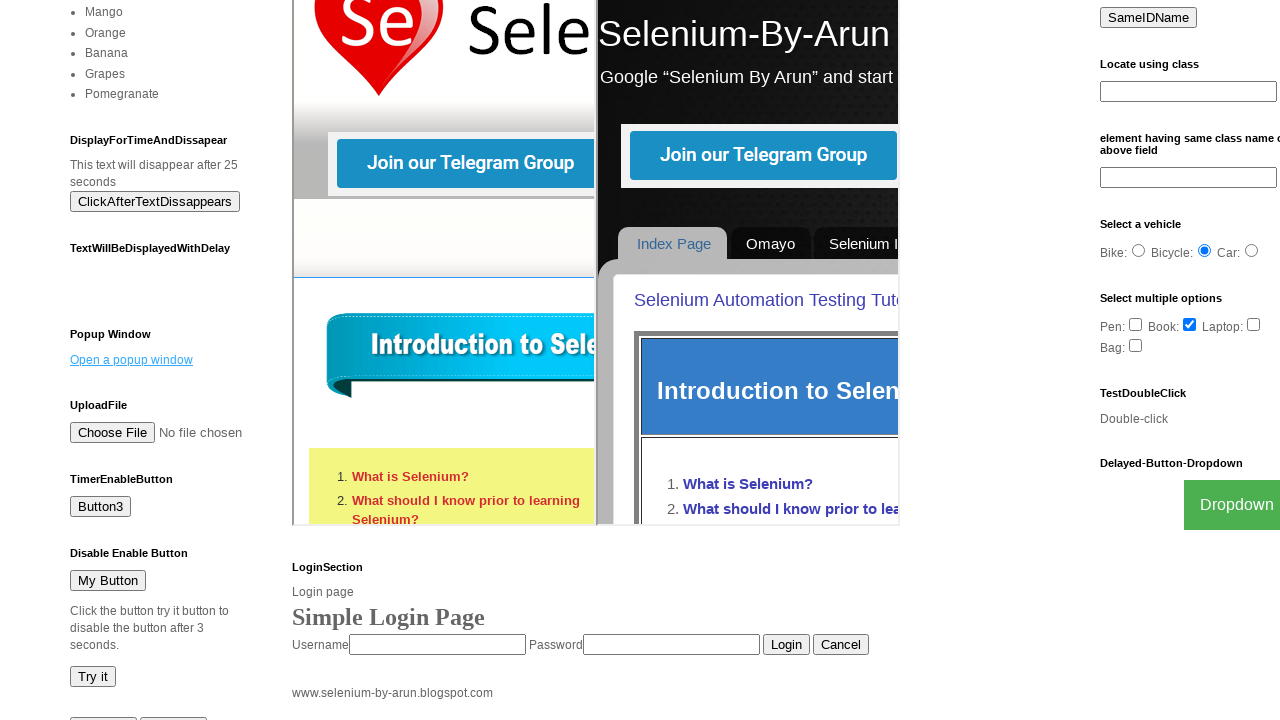